Tests that a locked out user receives an appropriate error message when attempting to login

Starting URL: https://www.saucedemo.com/

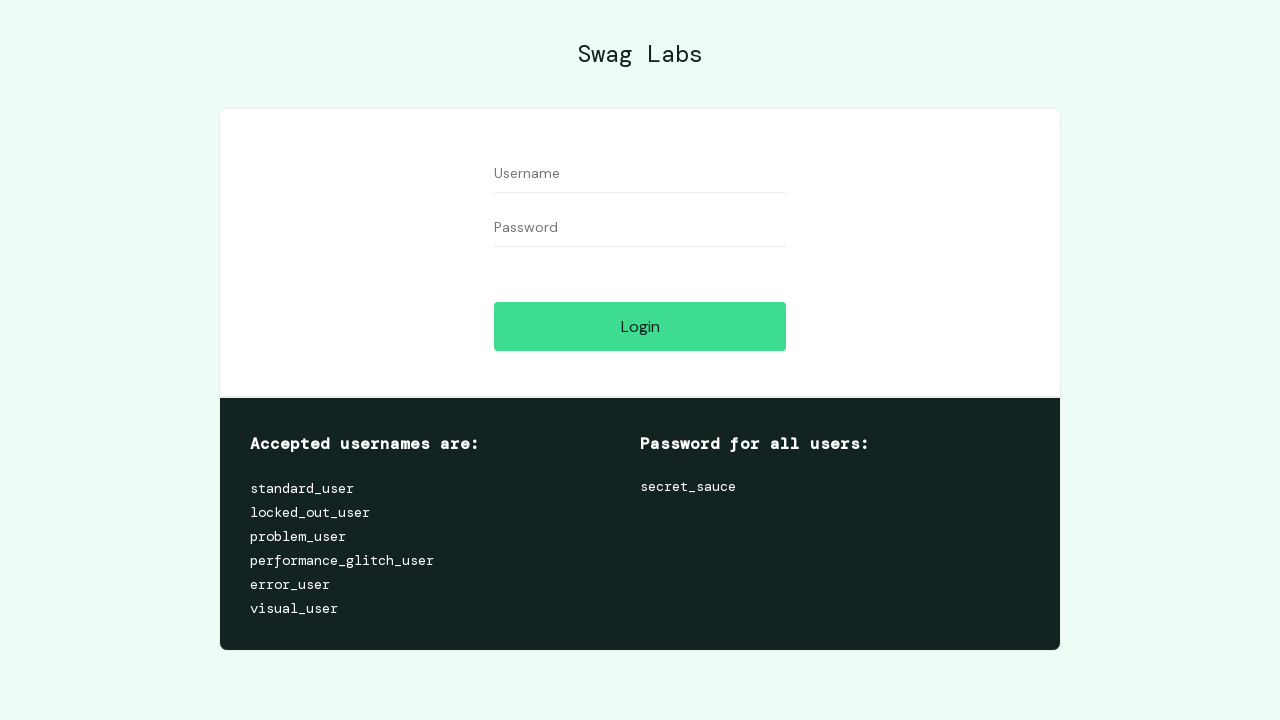

Filled username field with 'locked_out_user' on #user-name
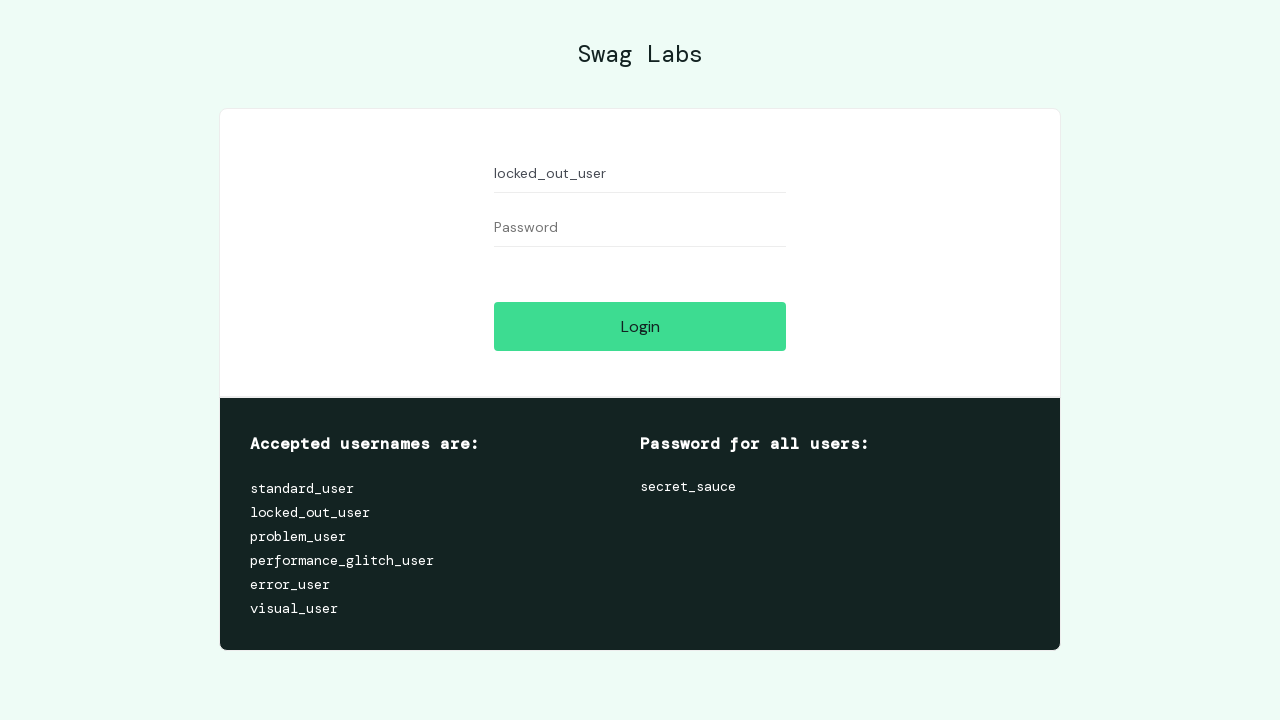

Filled password field with 'secret_sauce' on #password
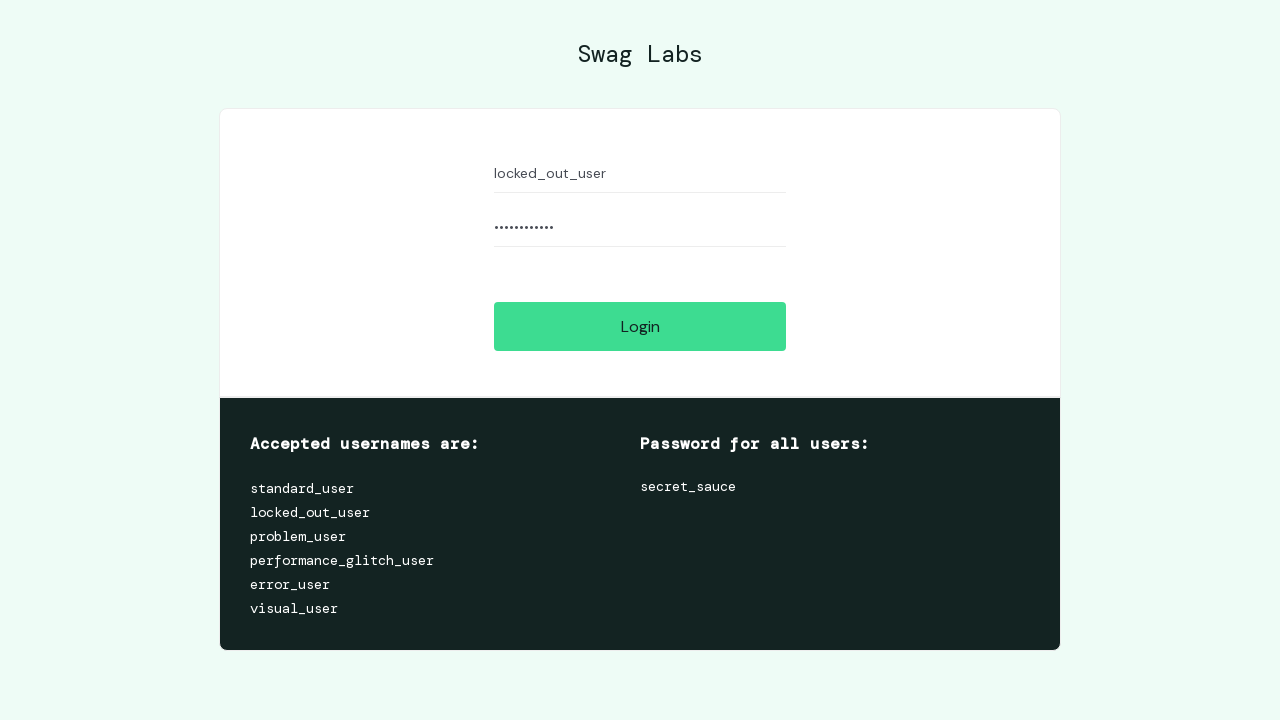

Clicked login button at (640, 326) on [name='login-button']
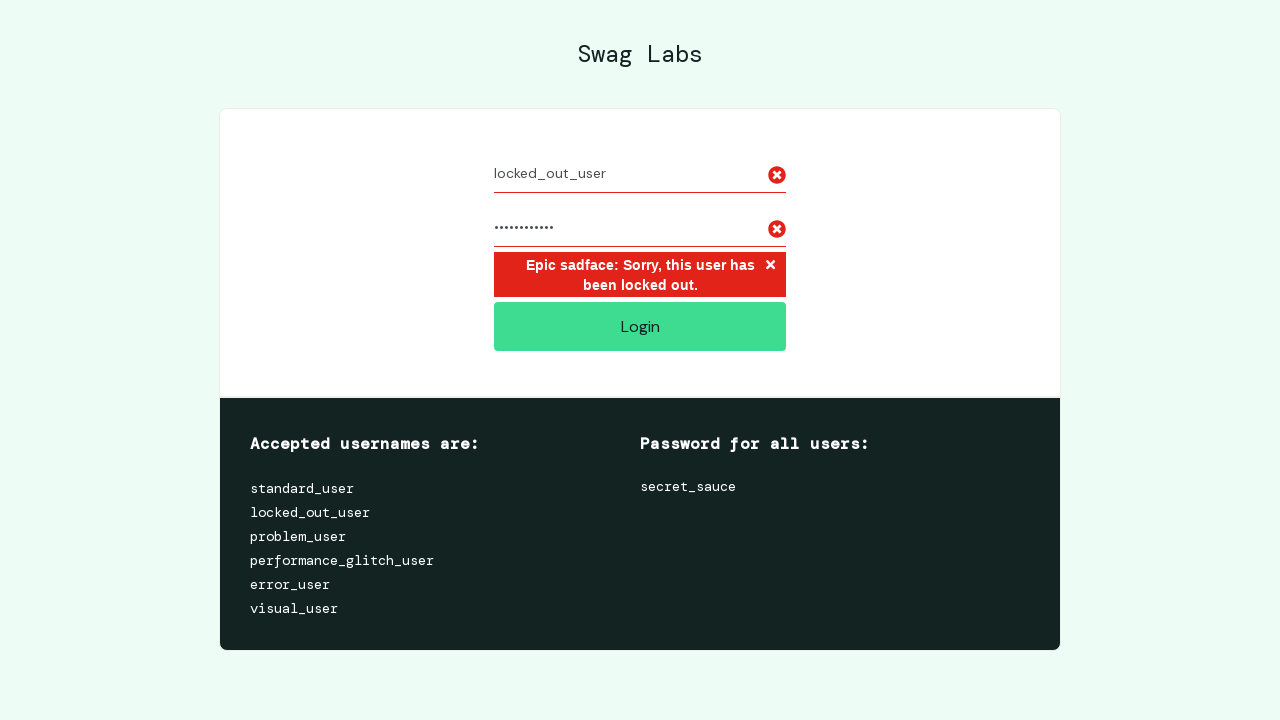

Error message appeared for locked out user
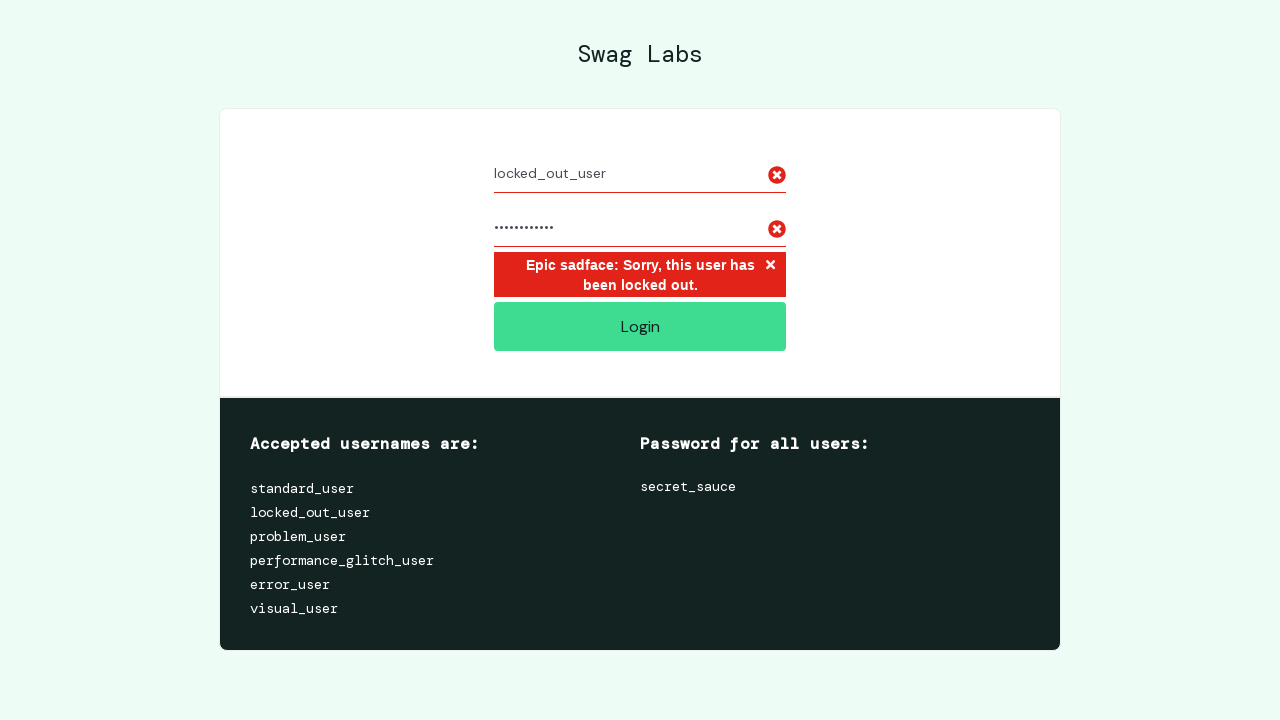

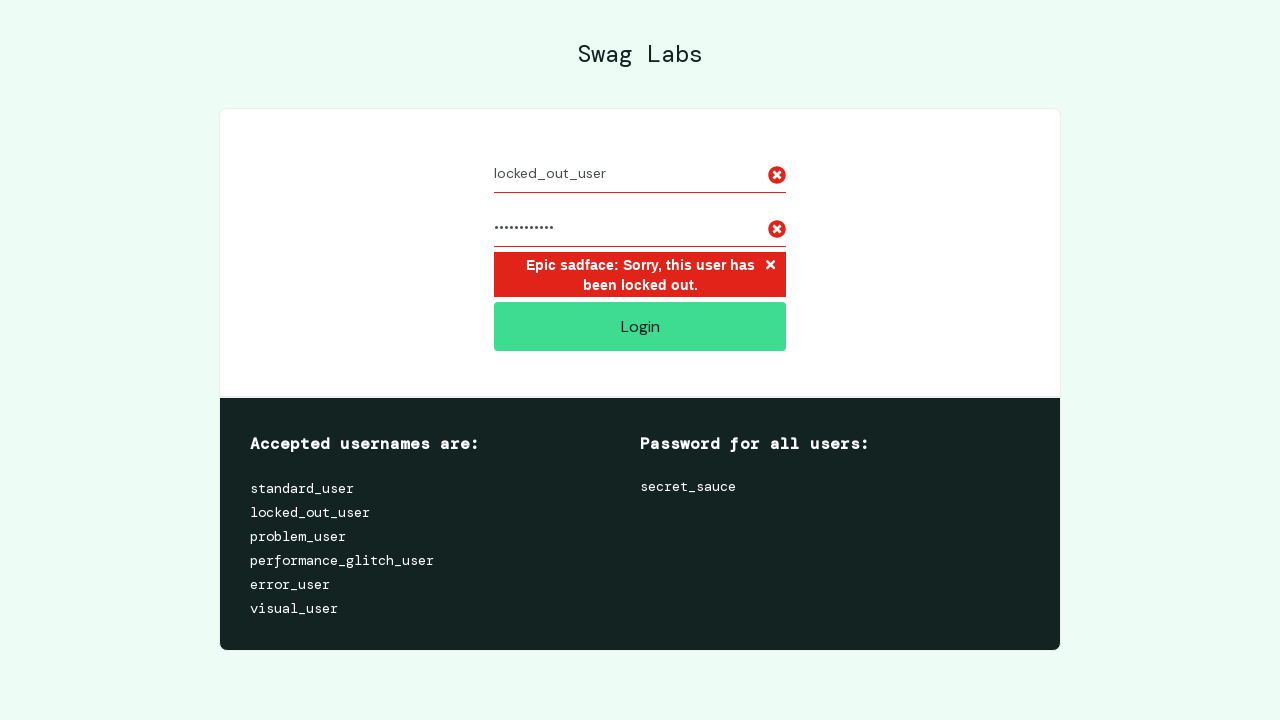